Tests XPath navigation using following-sibling and parent axes to locate header buttons and links on an automation practice page

Starting URL: https://rahulshettyacademy.com/AutomationPractice/

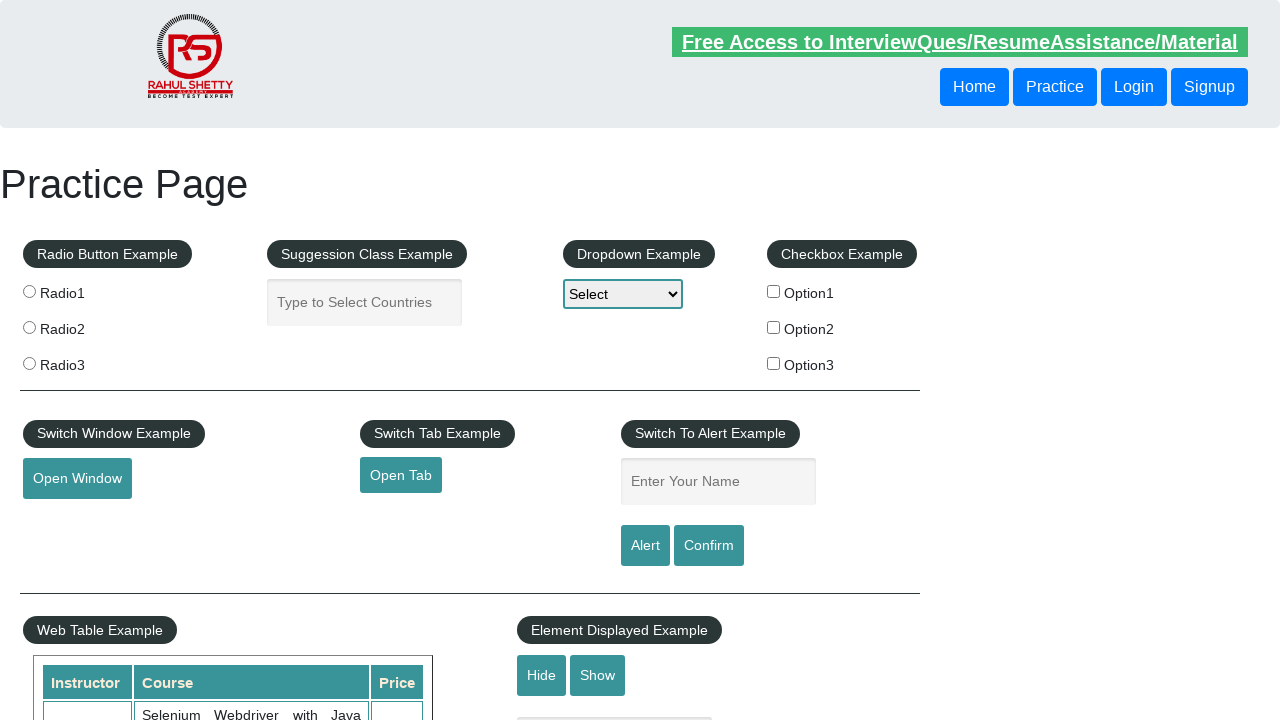

Waited for header button to load using XPath selector
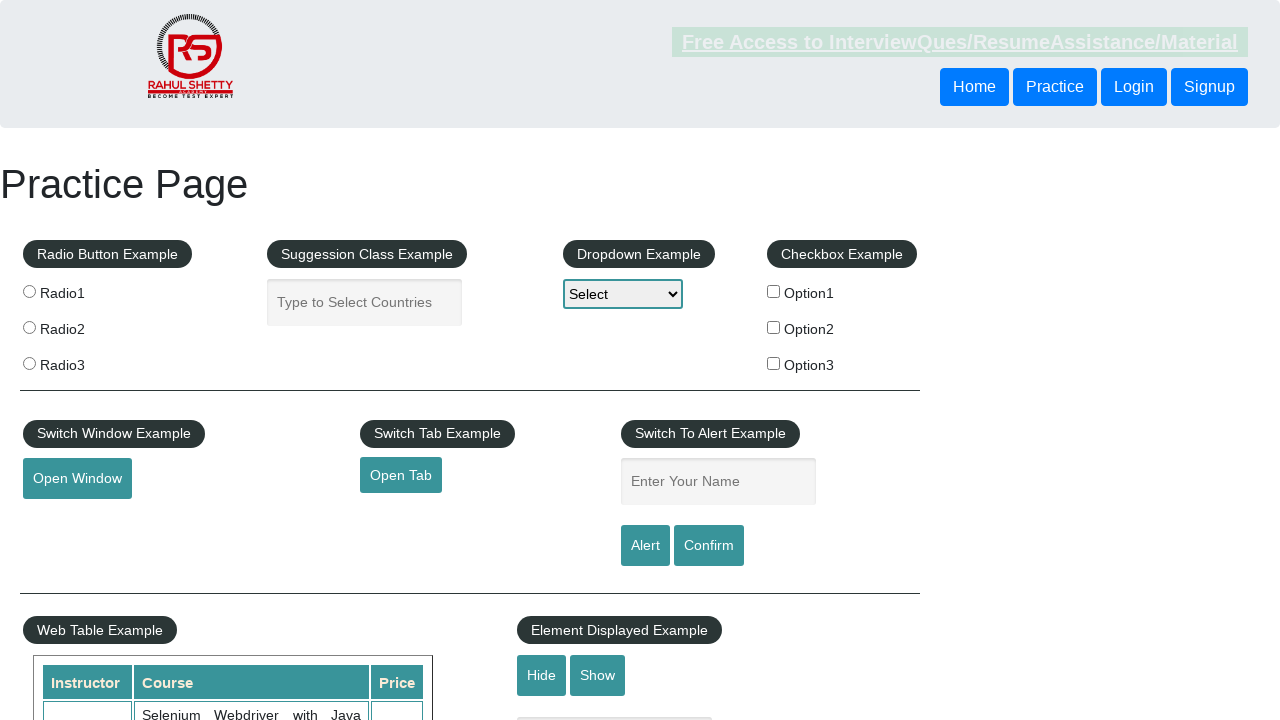

Located sibling button using XPath following-sibling axis
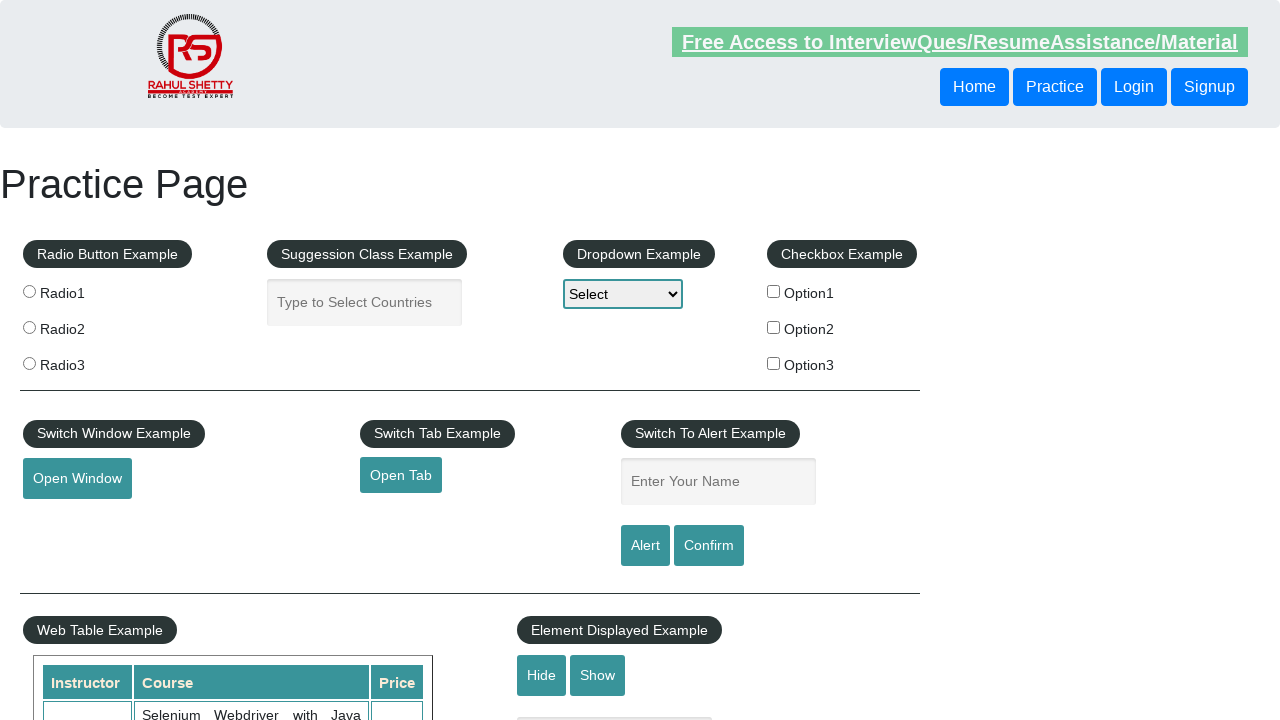

Verified sibling button is visible
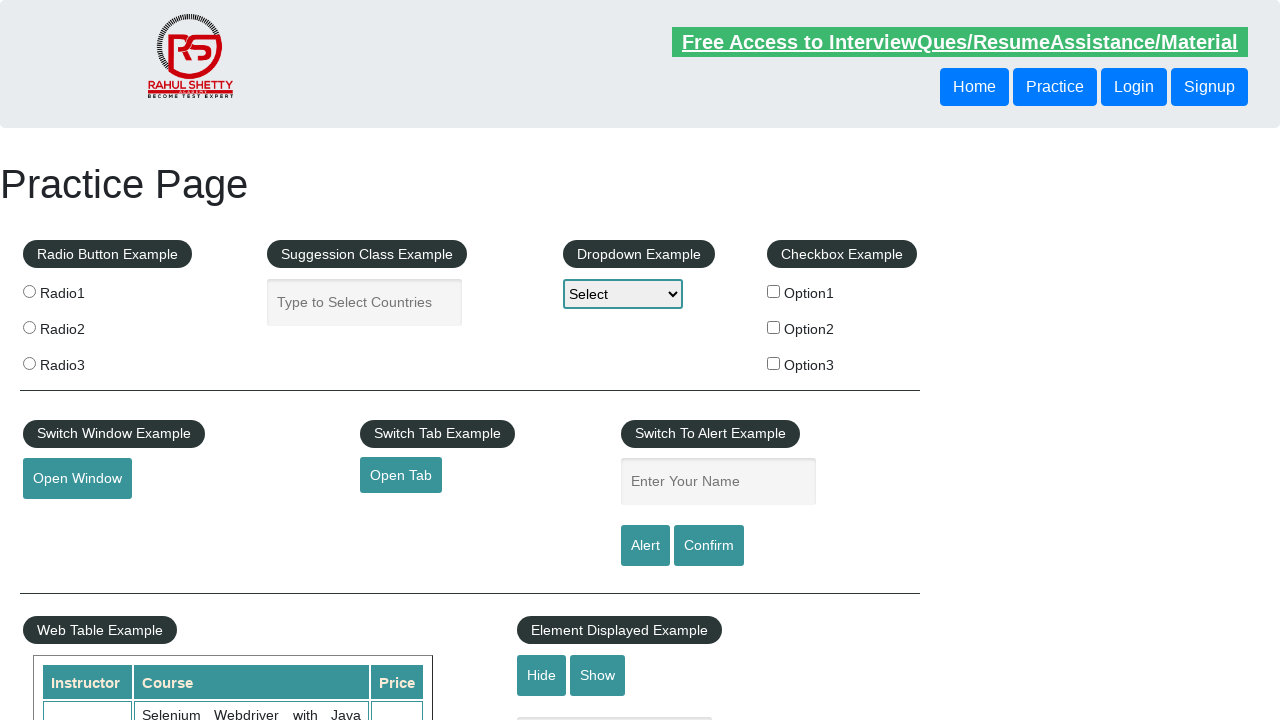

Located parent navigation link using XPath parent axes
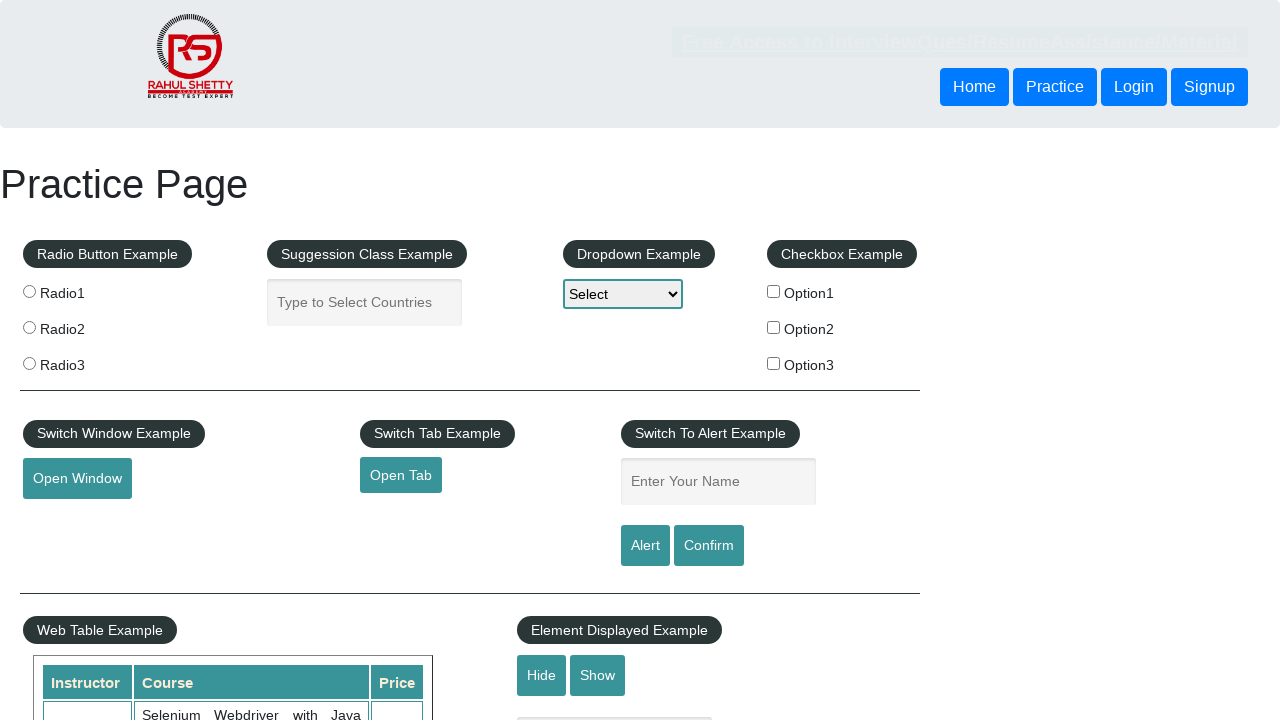

Verified parent navigation link is visible
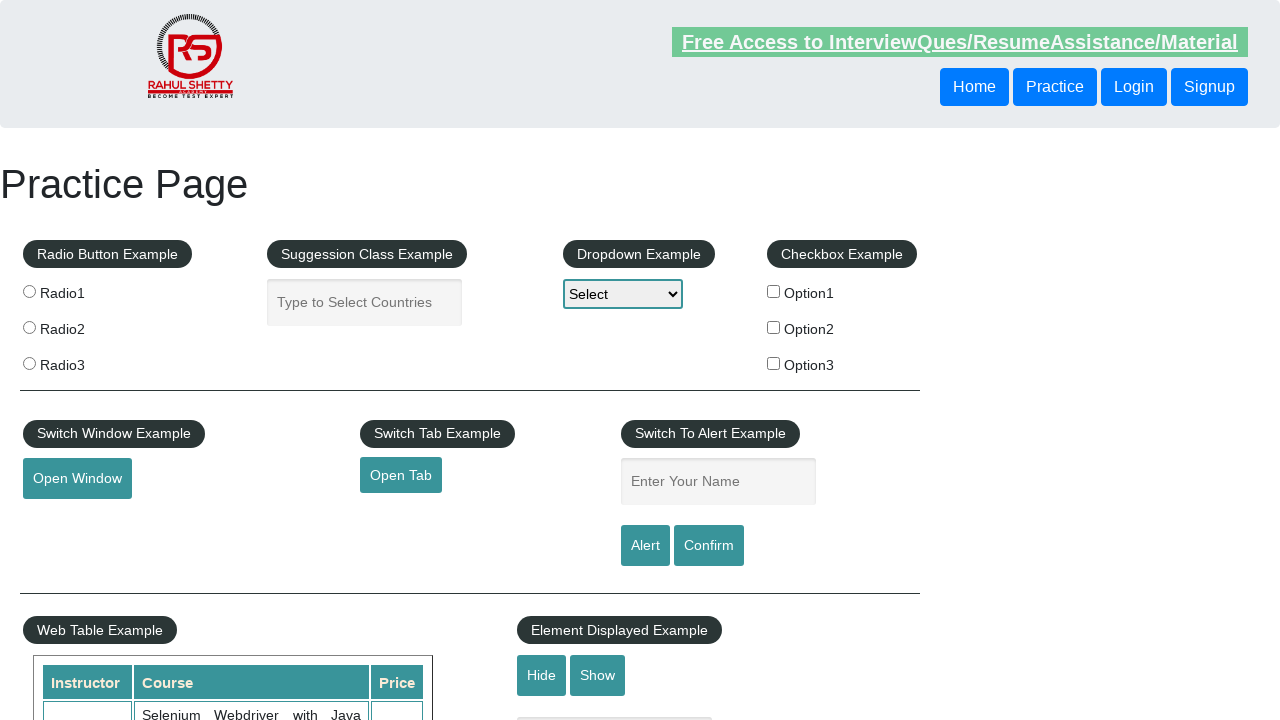

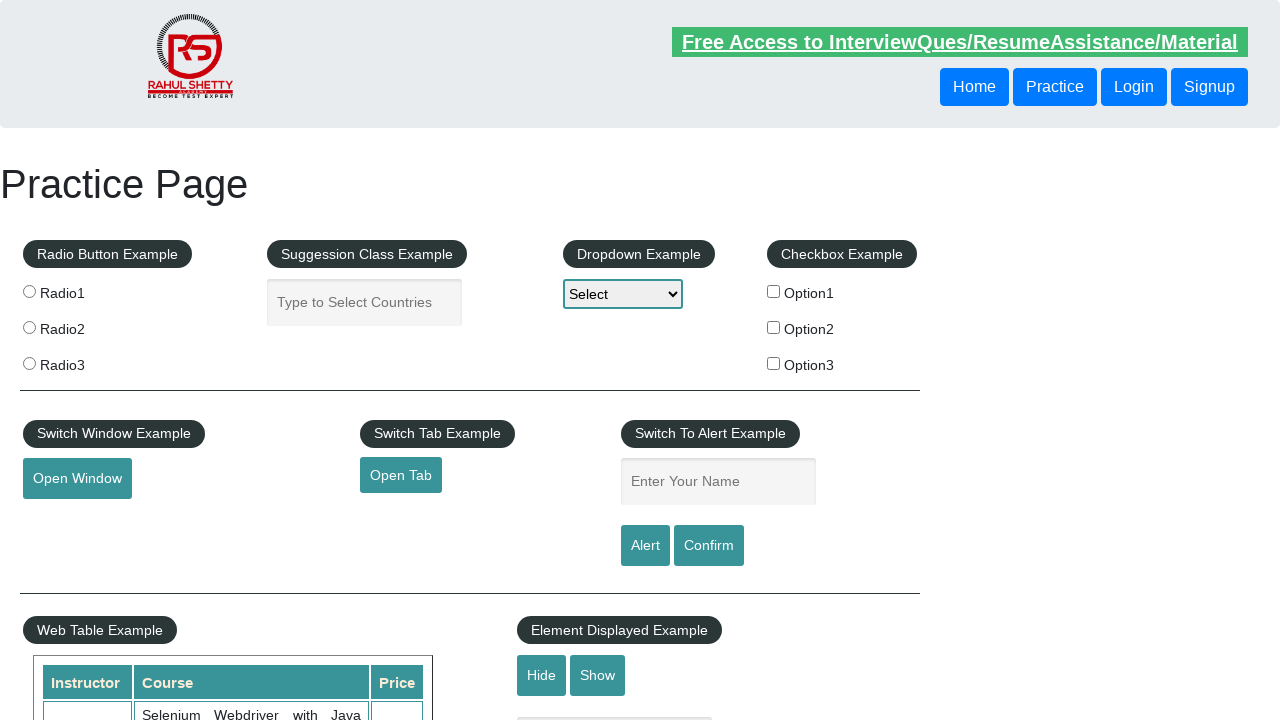